Tests newsletter subscription on The Skimm website by entering an email address and submitting the signup form

Starting URL: http://www.theskimm.com/

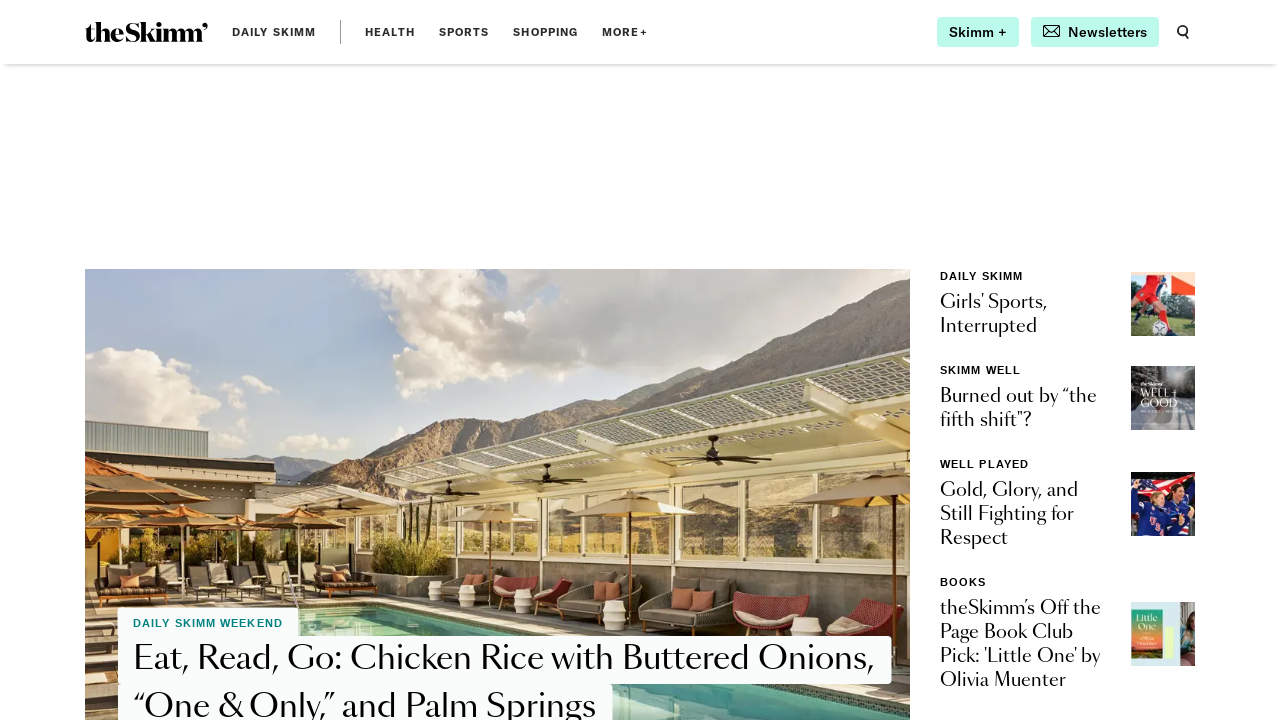

Filled email input field with 'skimm_user@example.com' on input[name='email']
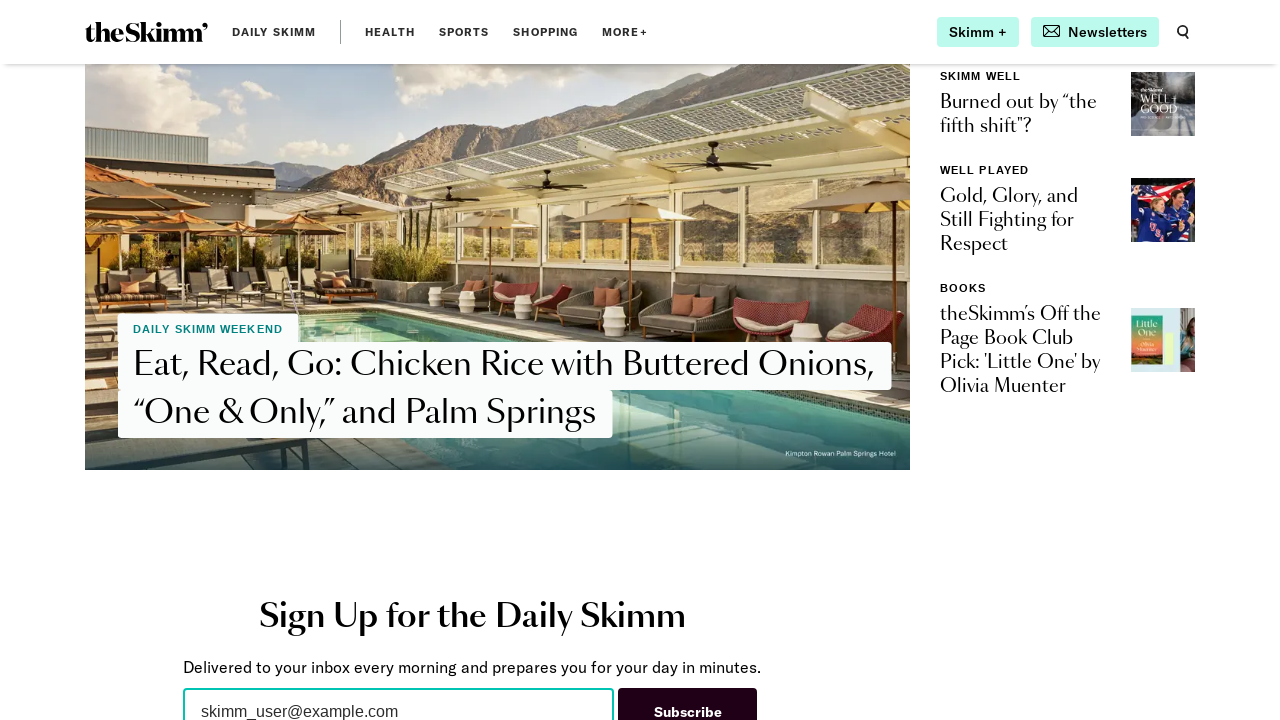

Pressed Enter to submit the newsletter signup form on input[name='email']
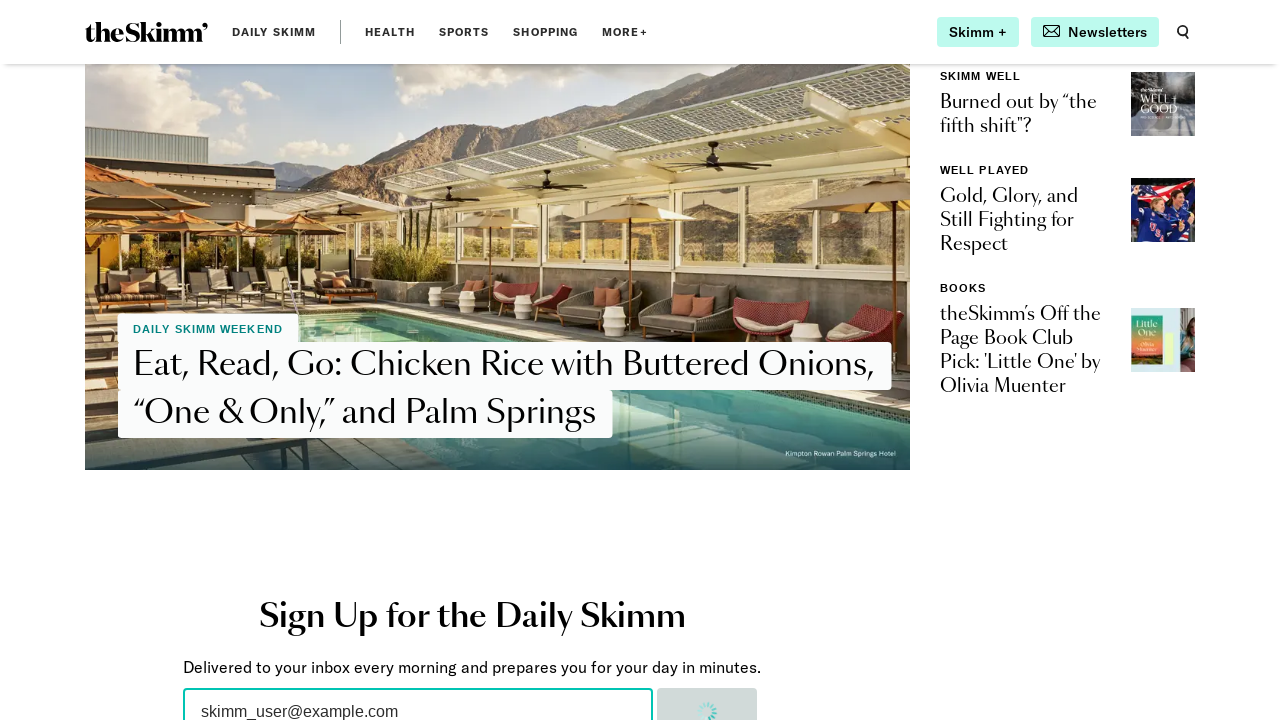

Waited 1 second for form submission to process
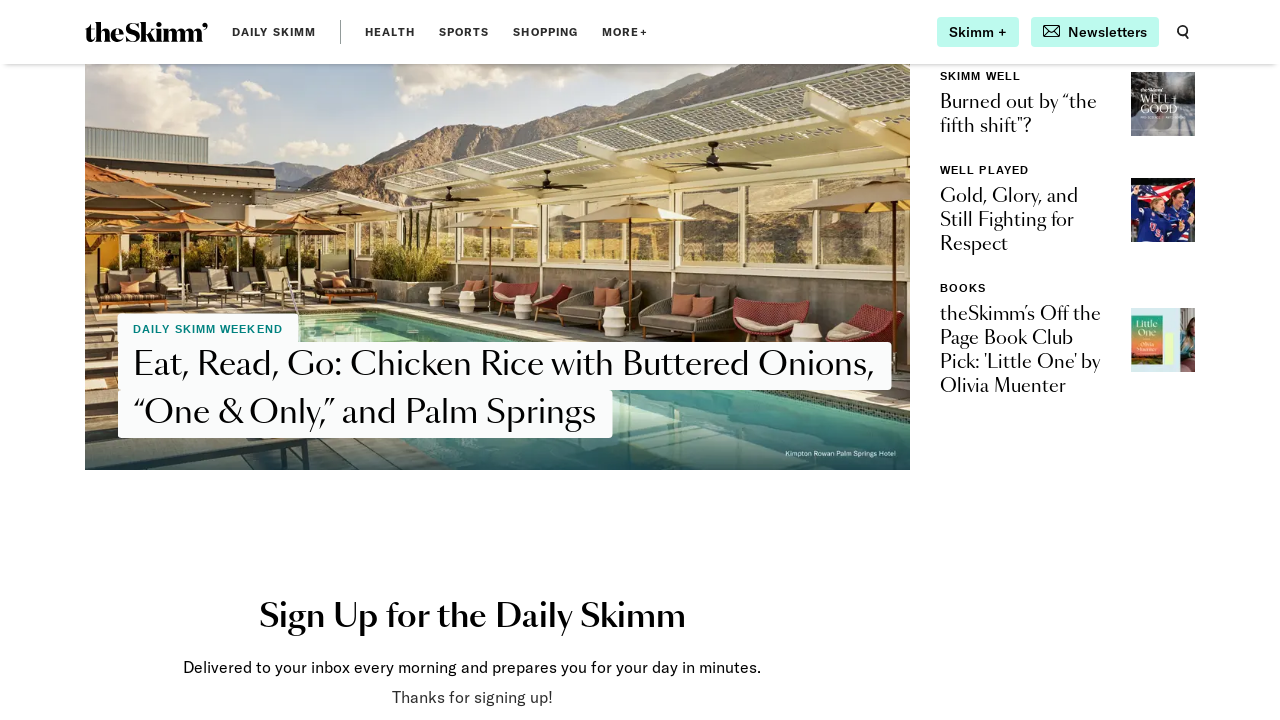

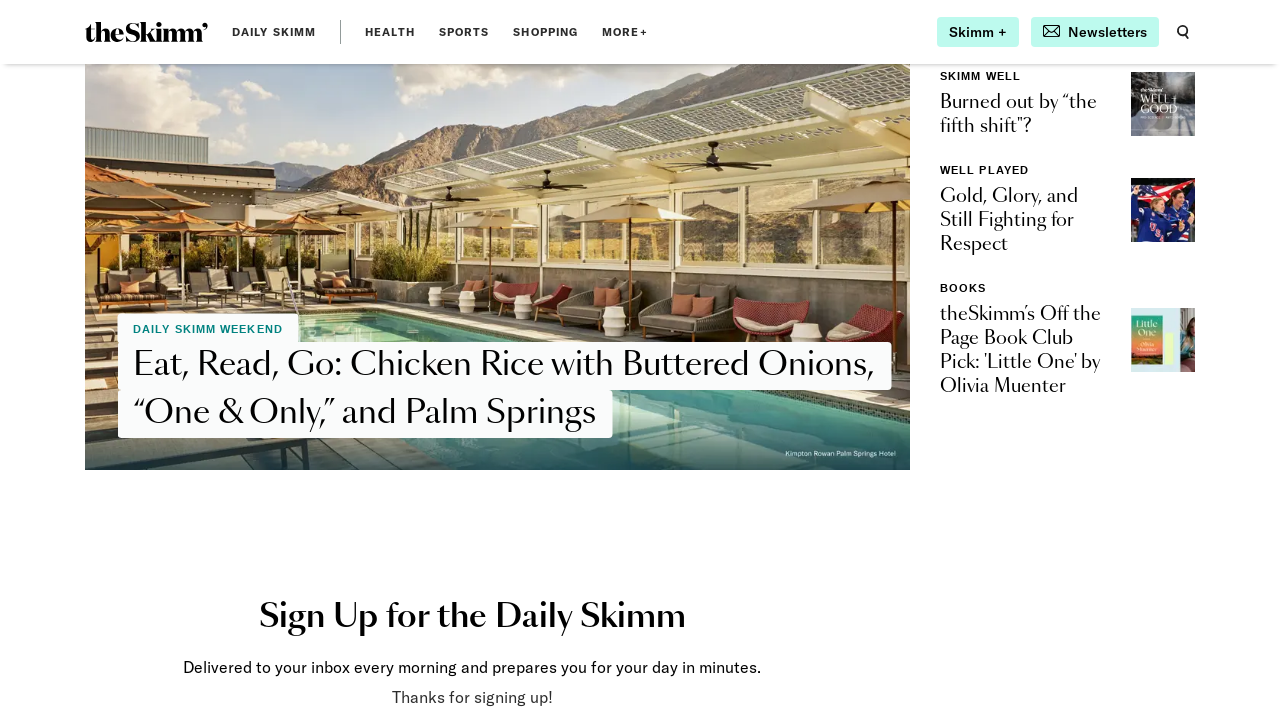